Tests file download functionality by clicking a download button

Starting URL: https://demoqa.com/upload-download

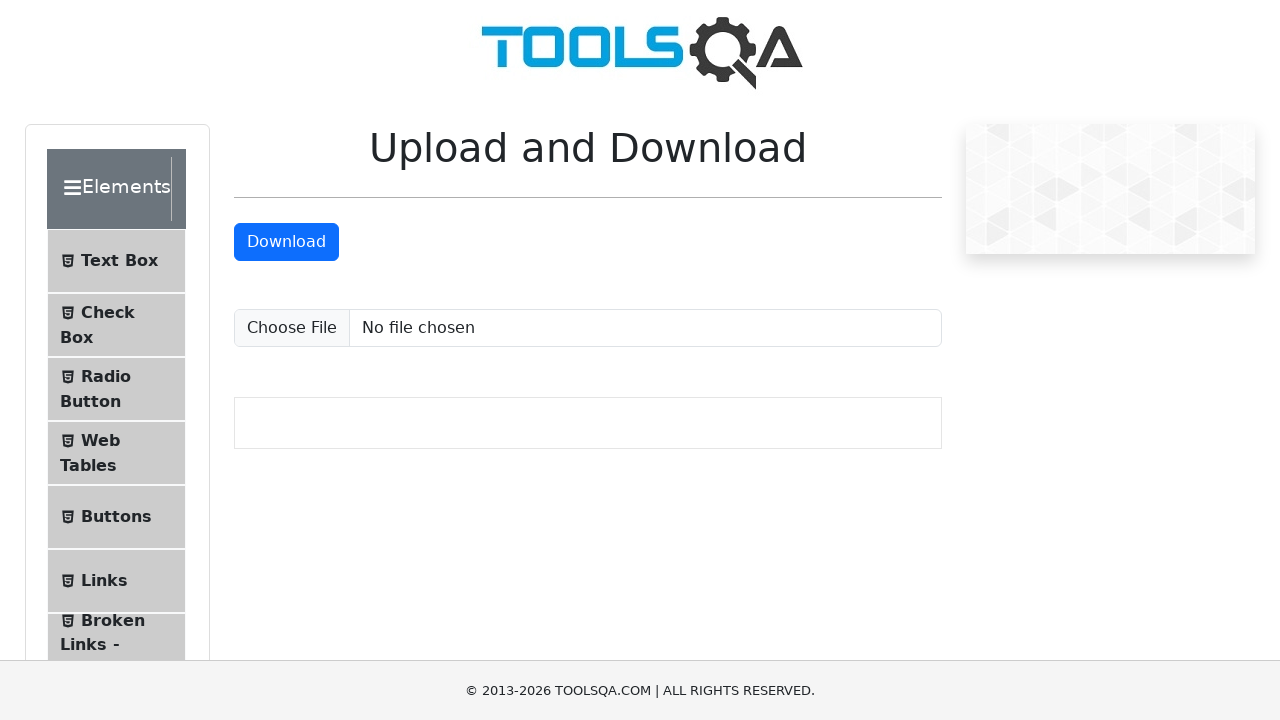

Clicked download button to initiate file download at (286, 242) on #downloadButton
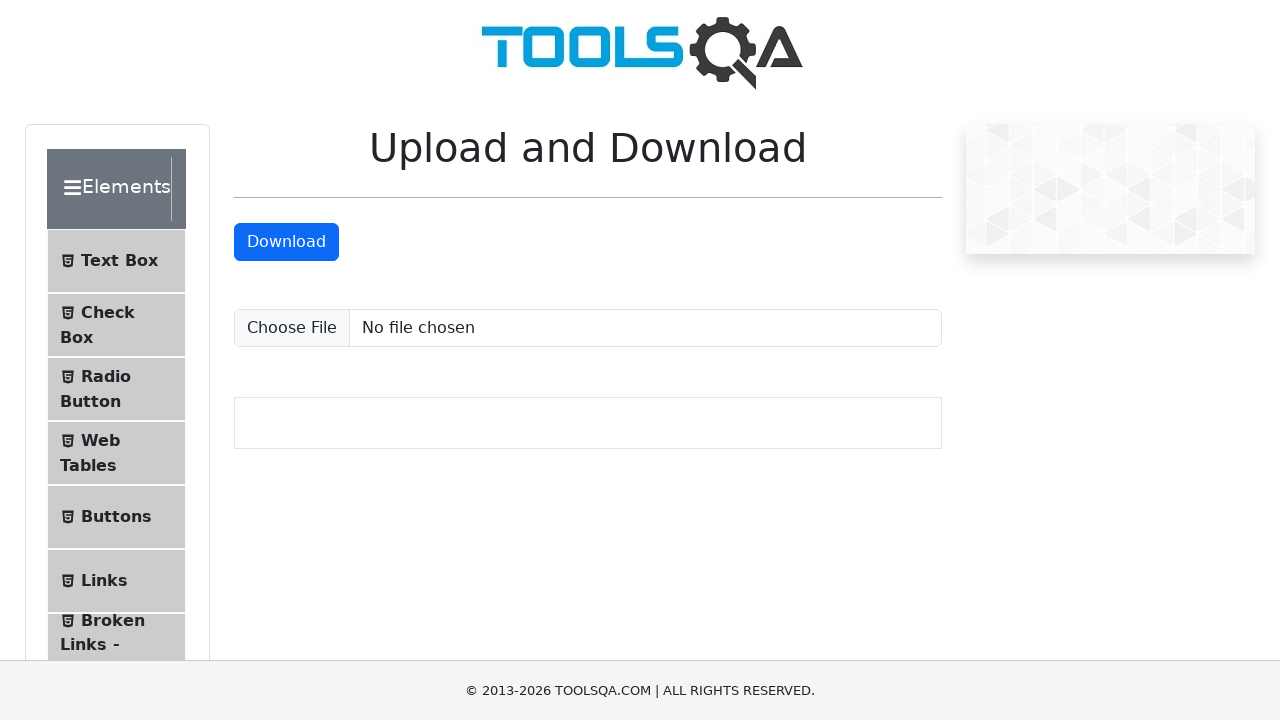

Waited 2 seconds for file download to complete
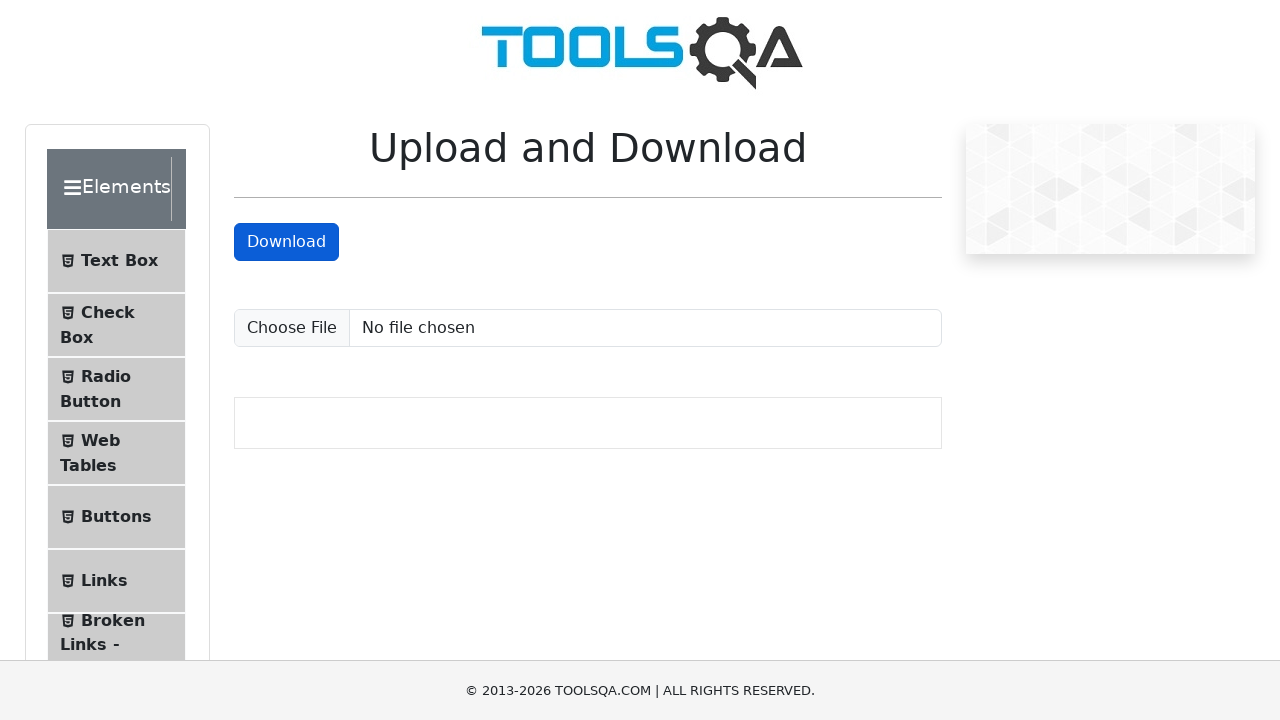

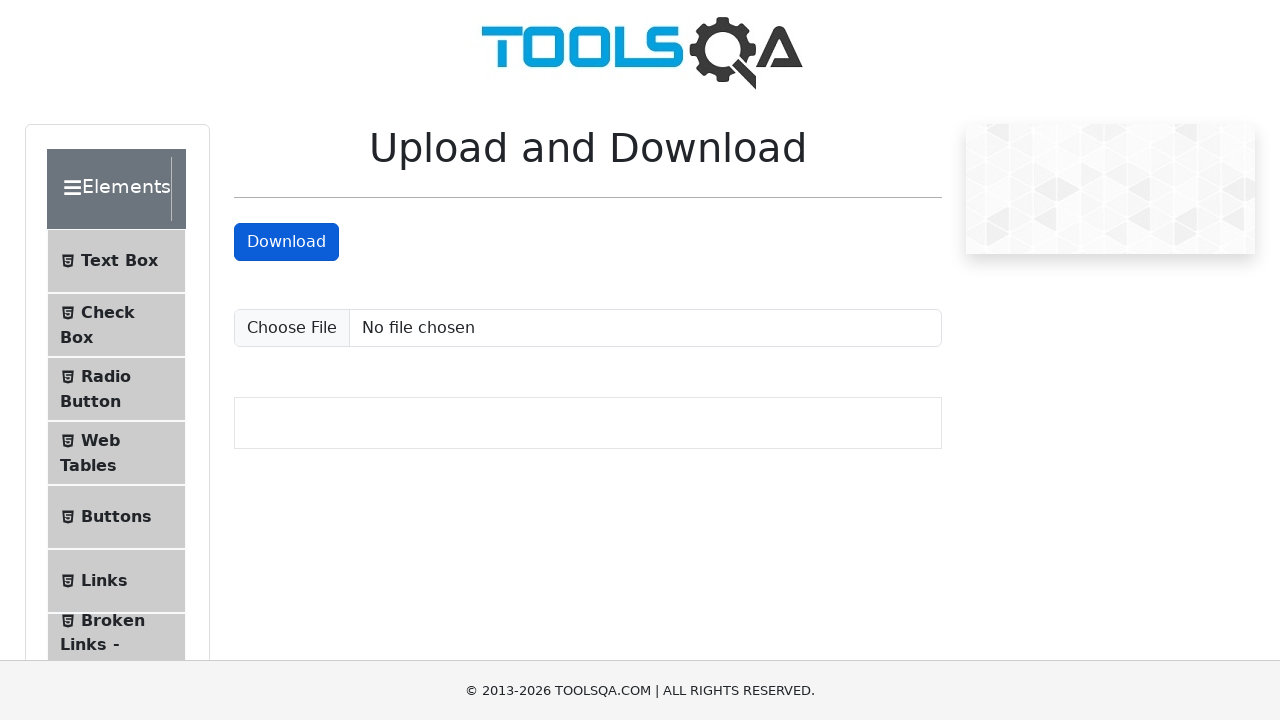